Tests search functionality on python.org by finding the search field, clearing it, entering a query and submitting

Starting URL: https://www.python.org

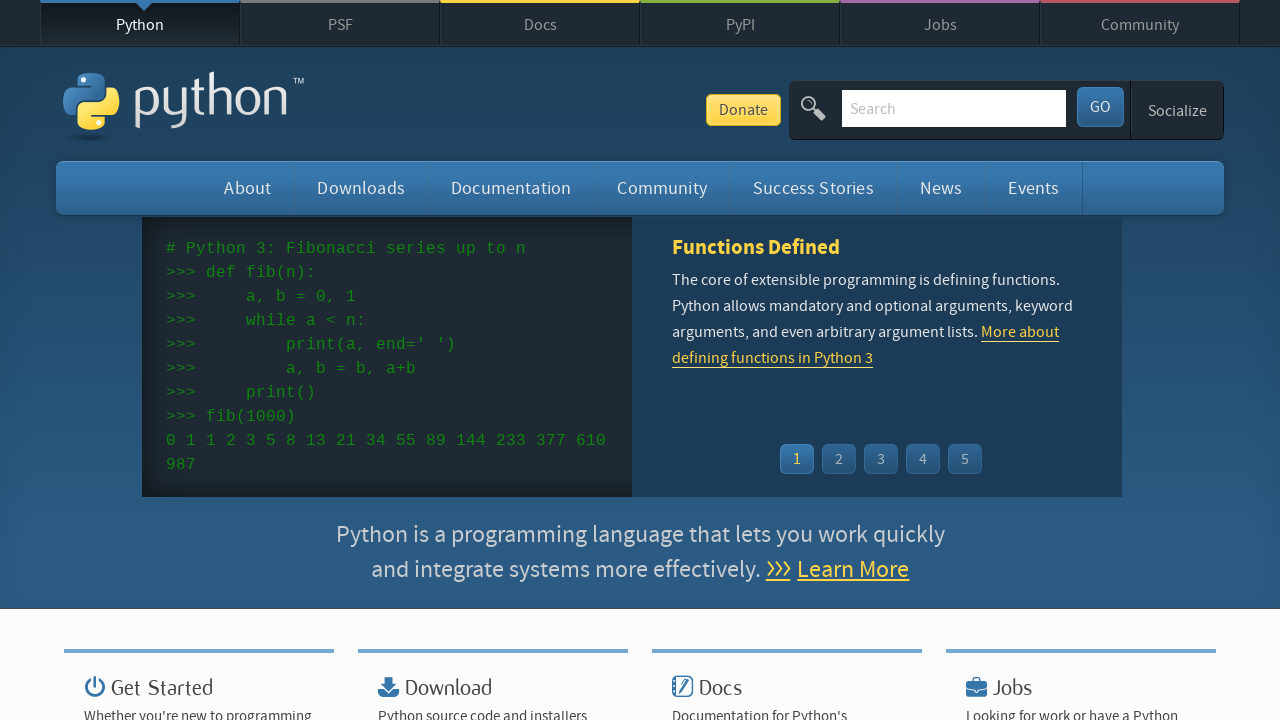

Located search field element on python.org
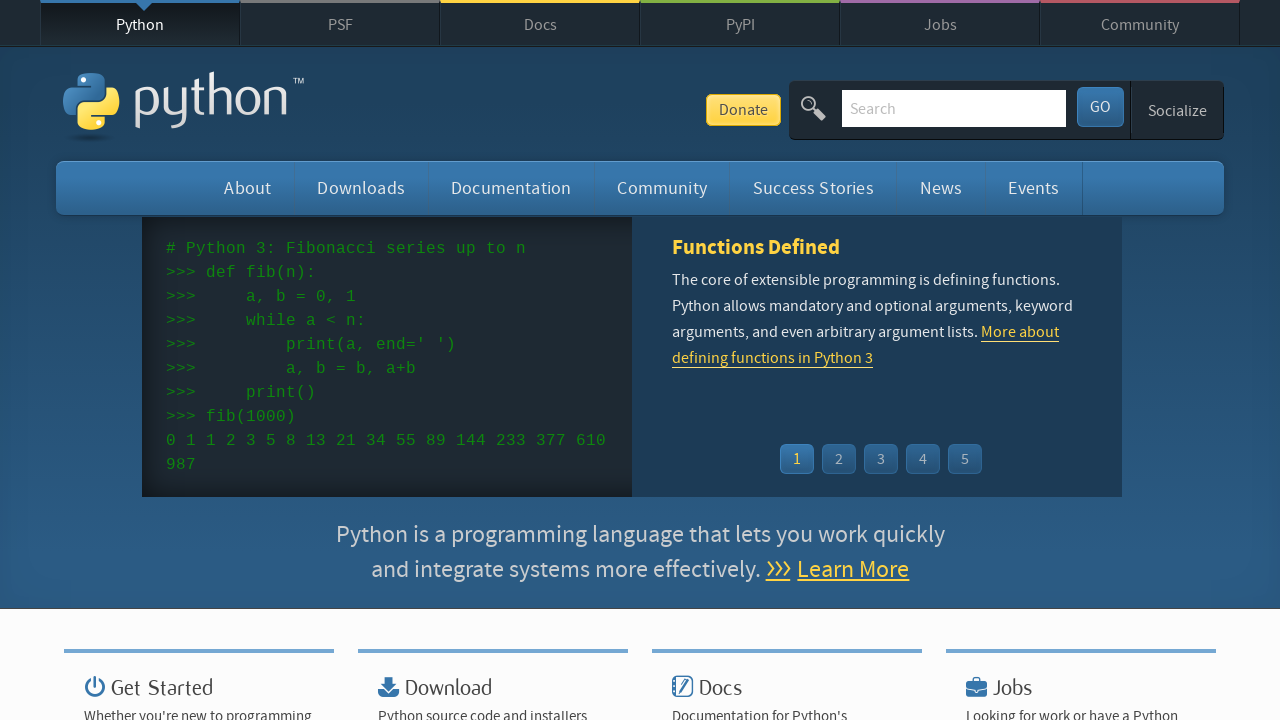

Retrieved type attribute from search field: search
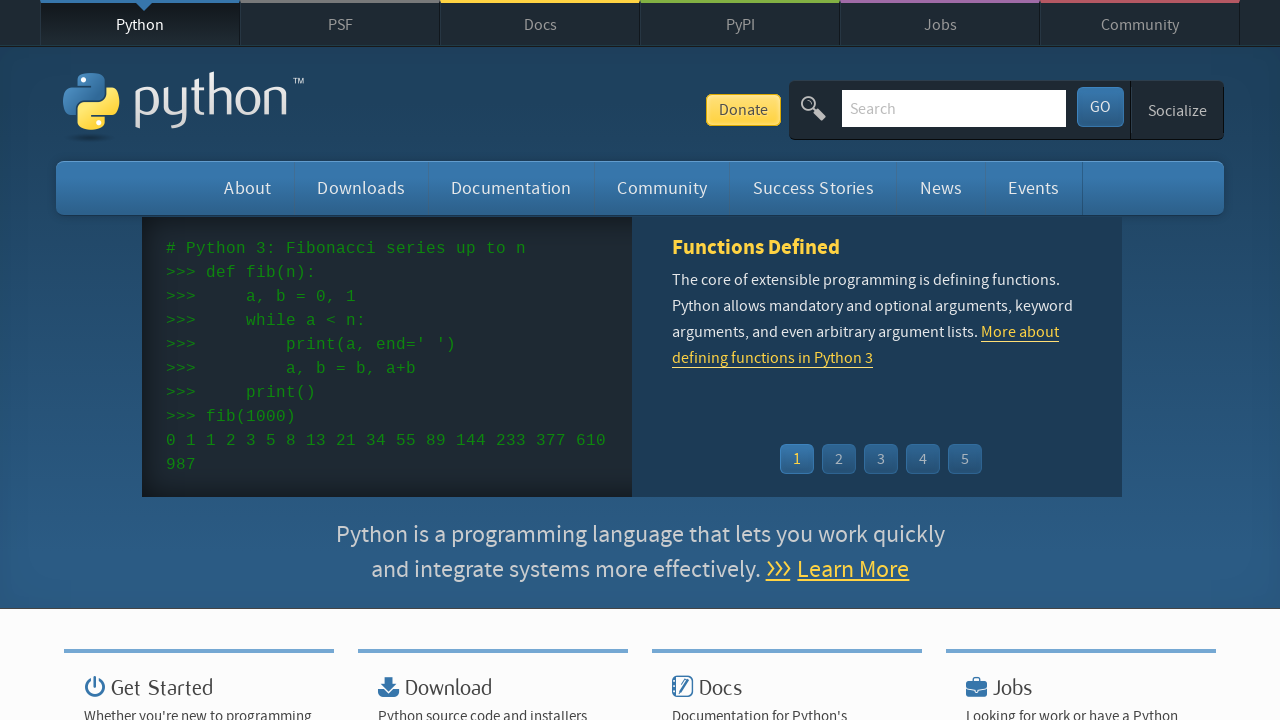

Filled search field with 'test input' on #id-search-field
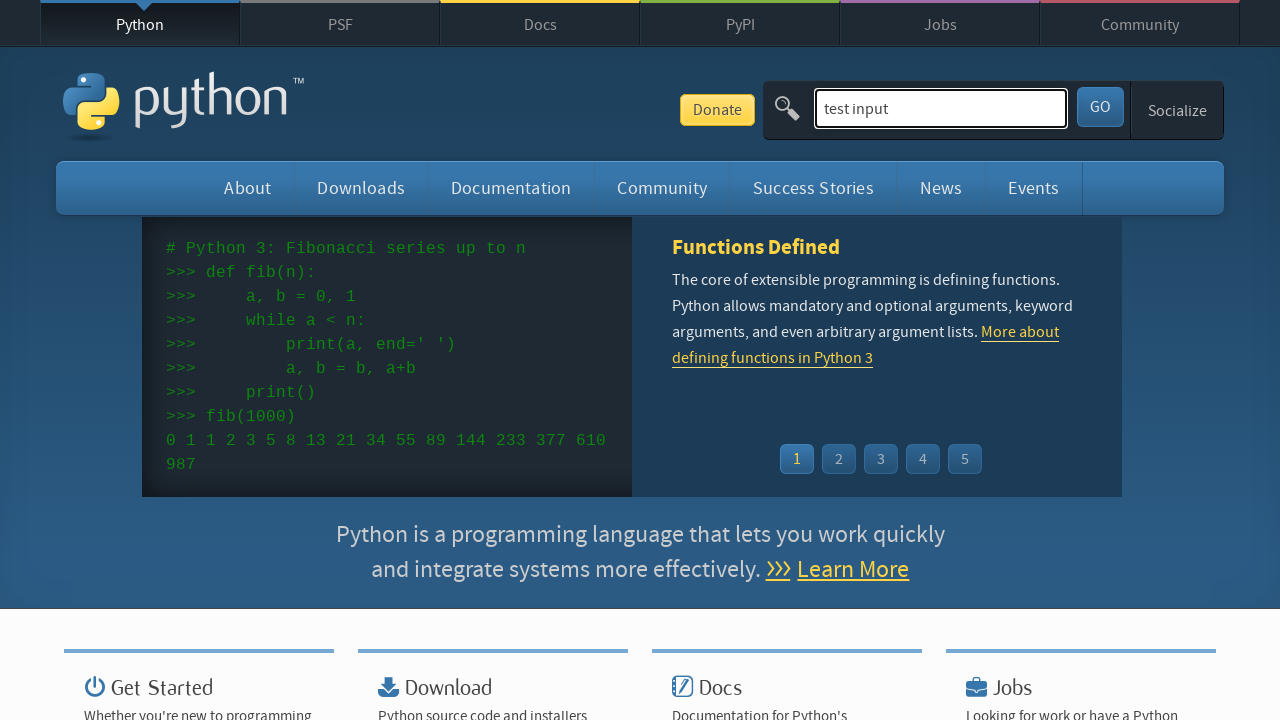

Cleared search field on #id-search-field
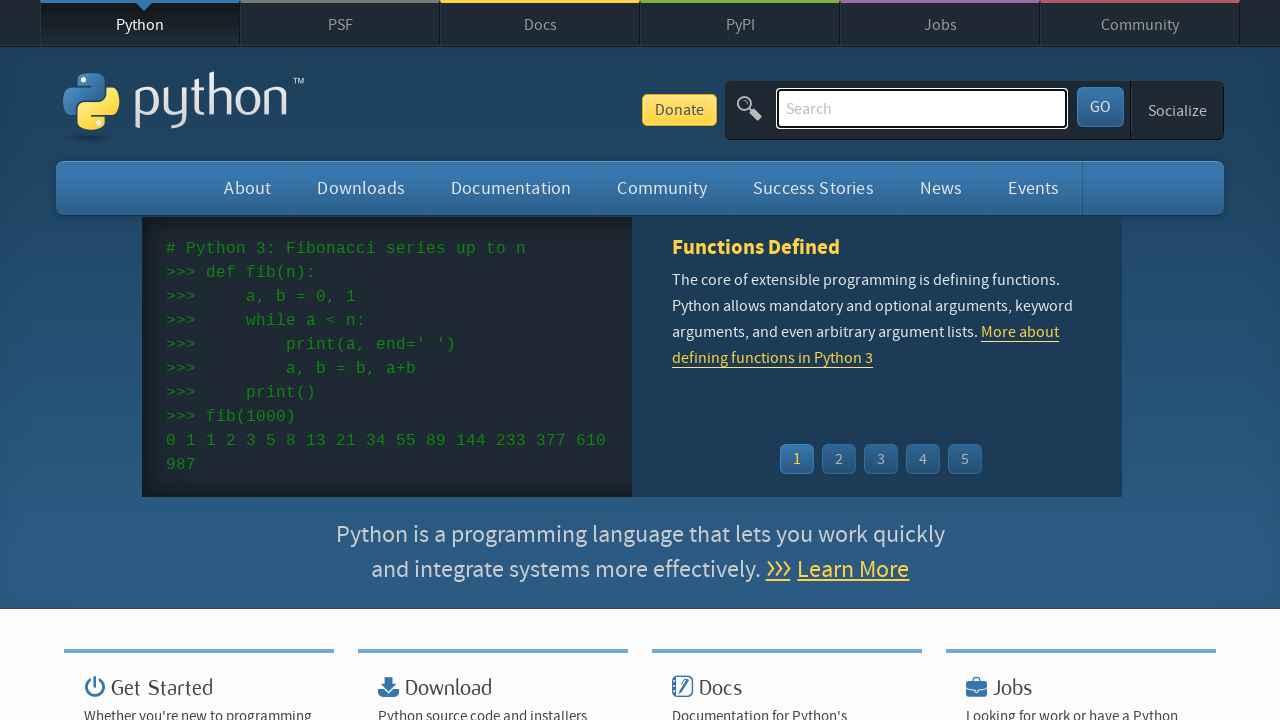

Filled search field with 'search test' on #id-search-field
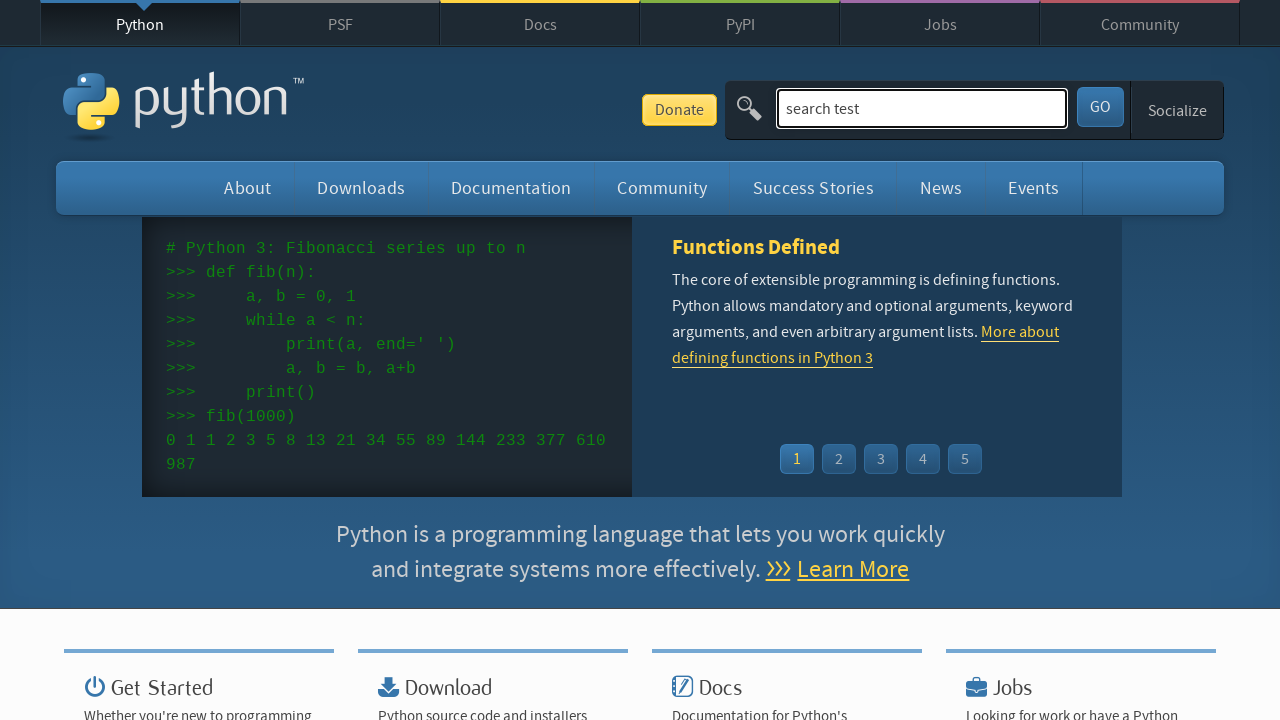

Submitted search query by pressing Enter on #id-search-field
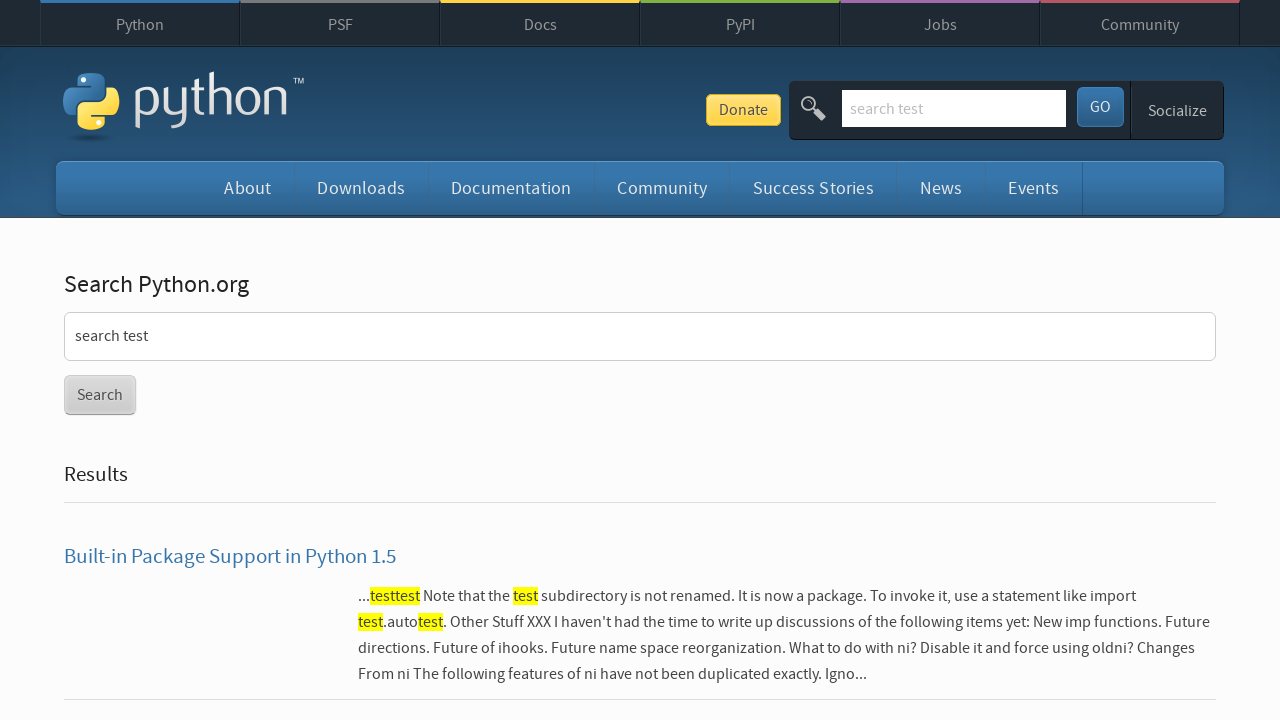

Navigated back to python.org
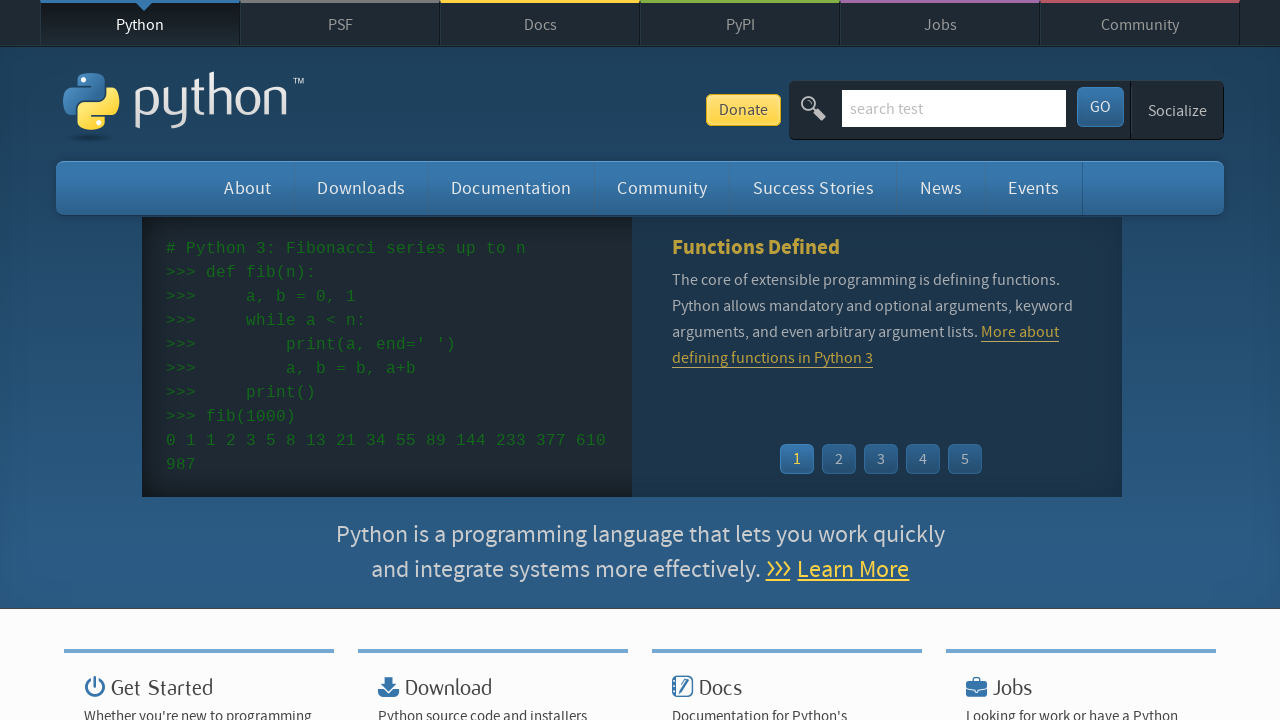

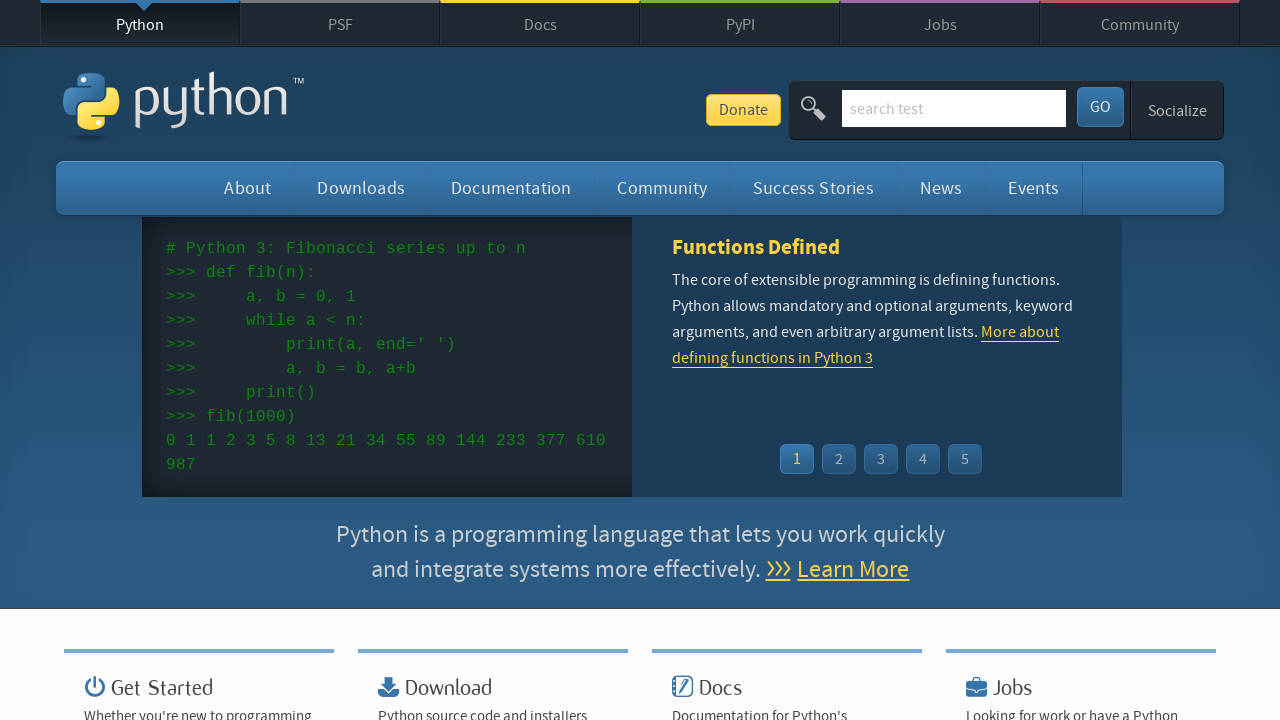